Navigates to Python.org homepage and verifies that event information is displayed in the event widget

Starting URL: https://python.org/

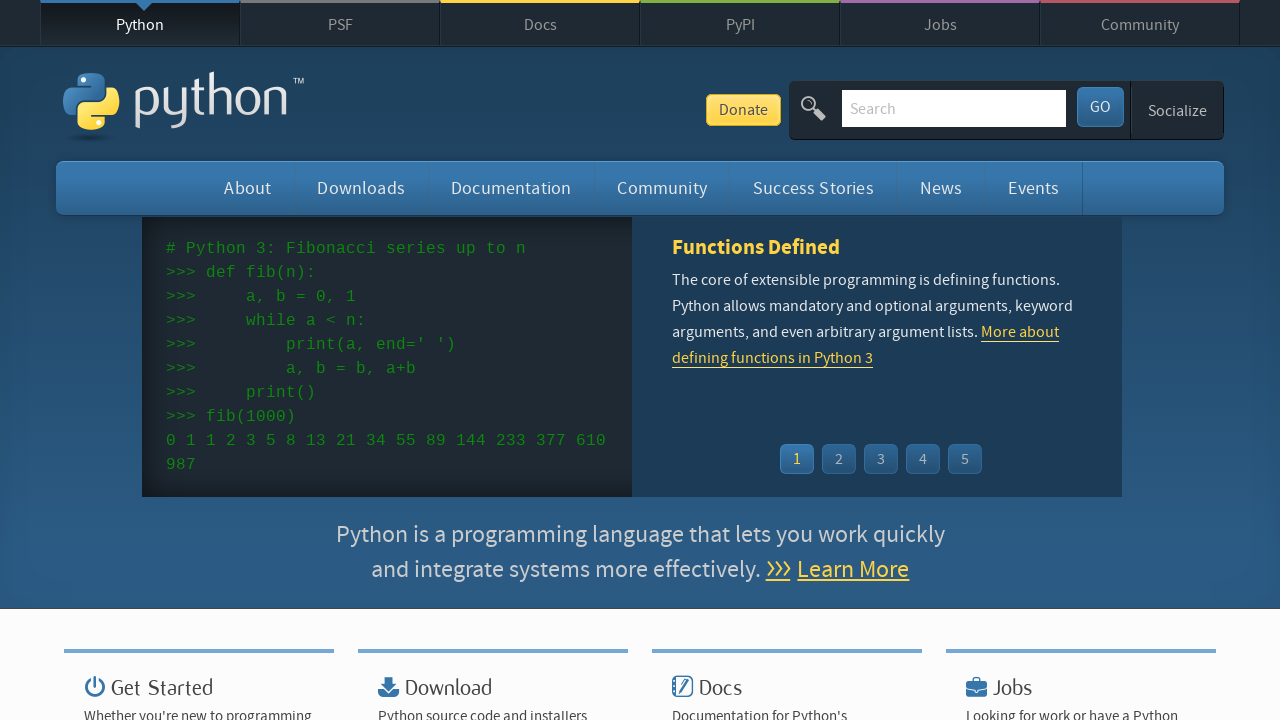

Navigated to Python.org homepage
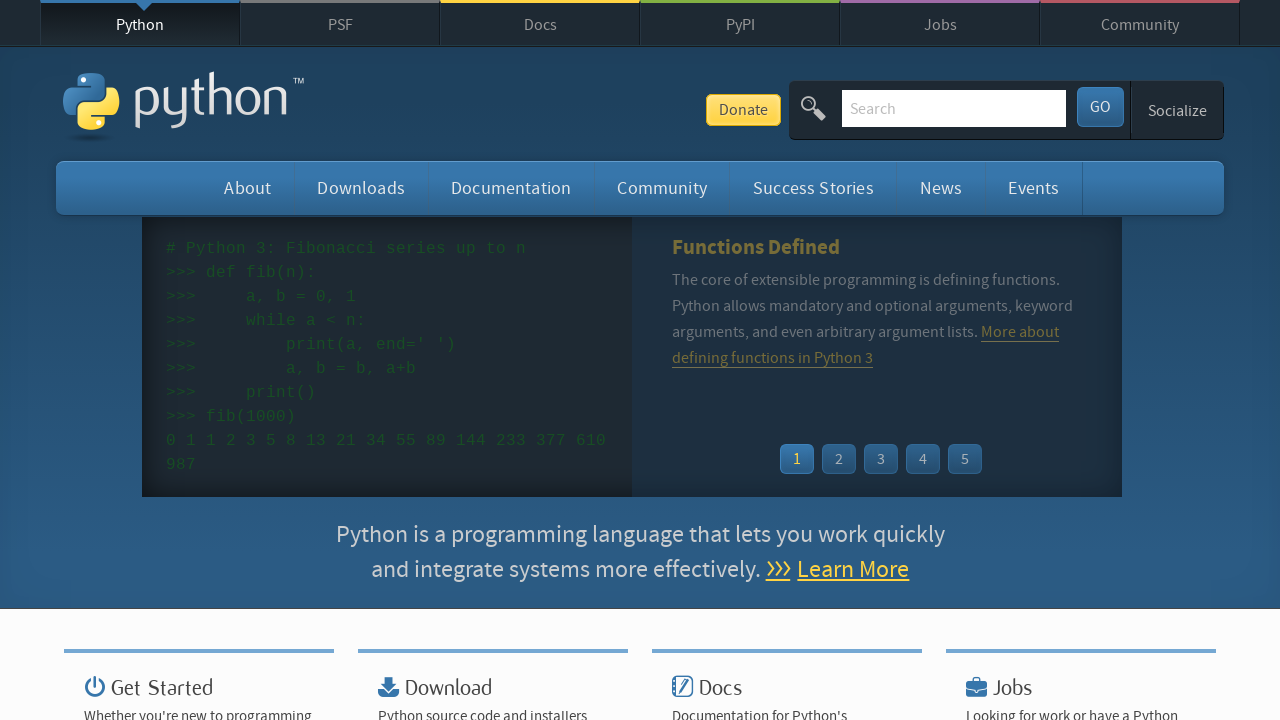

Event widget loaded
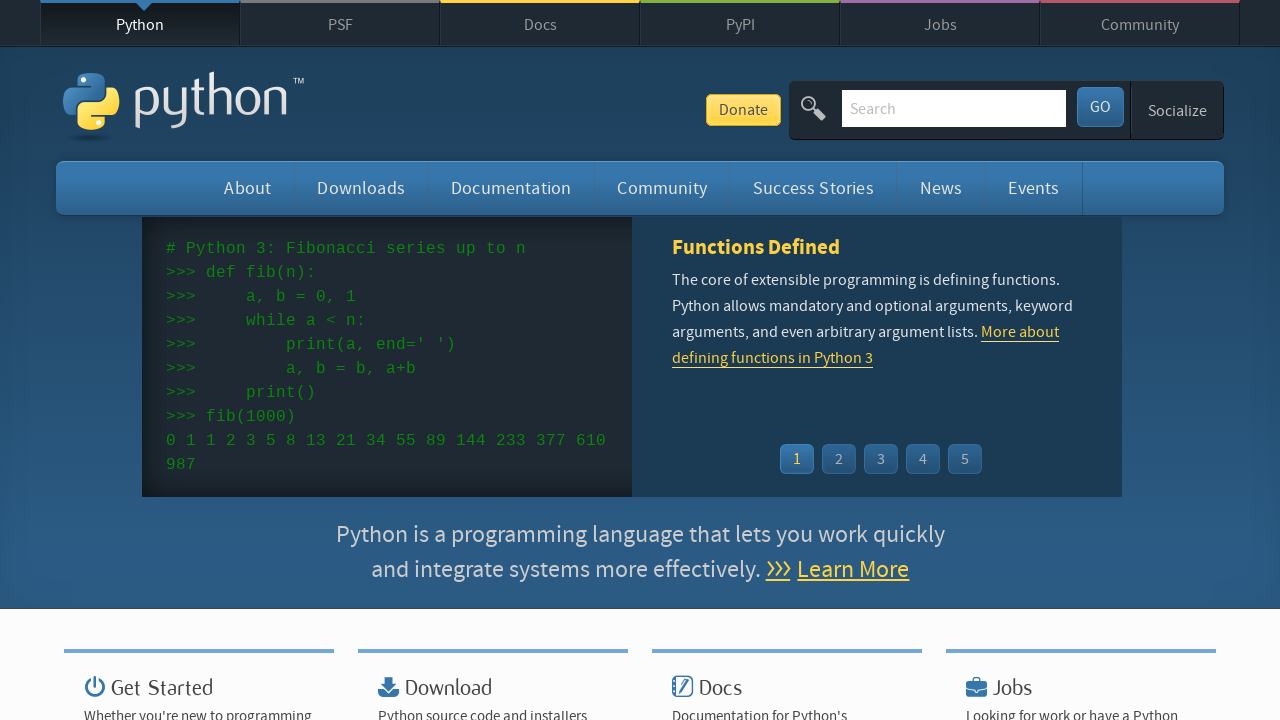

Event time elements are present in the widget
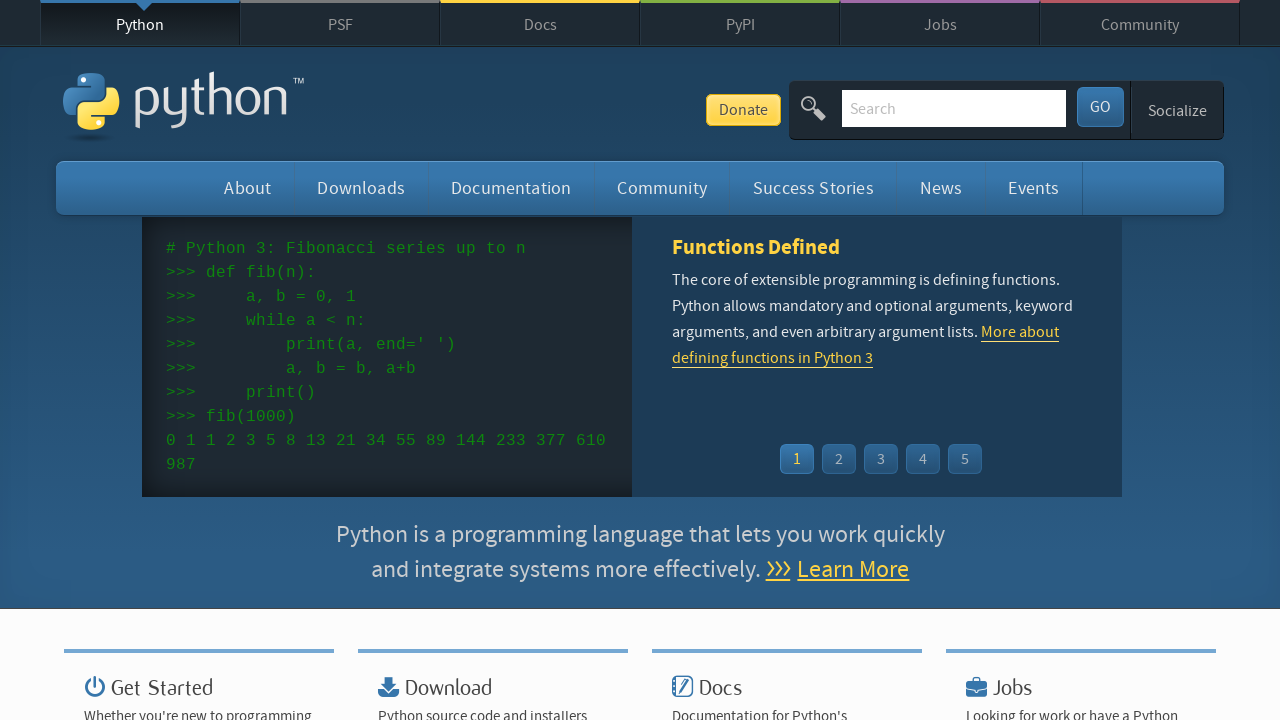

Event name/link elements are present in the widget
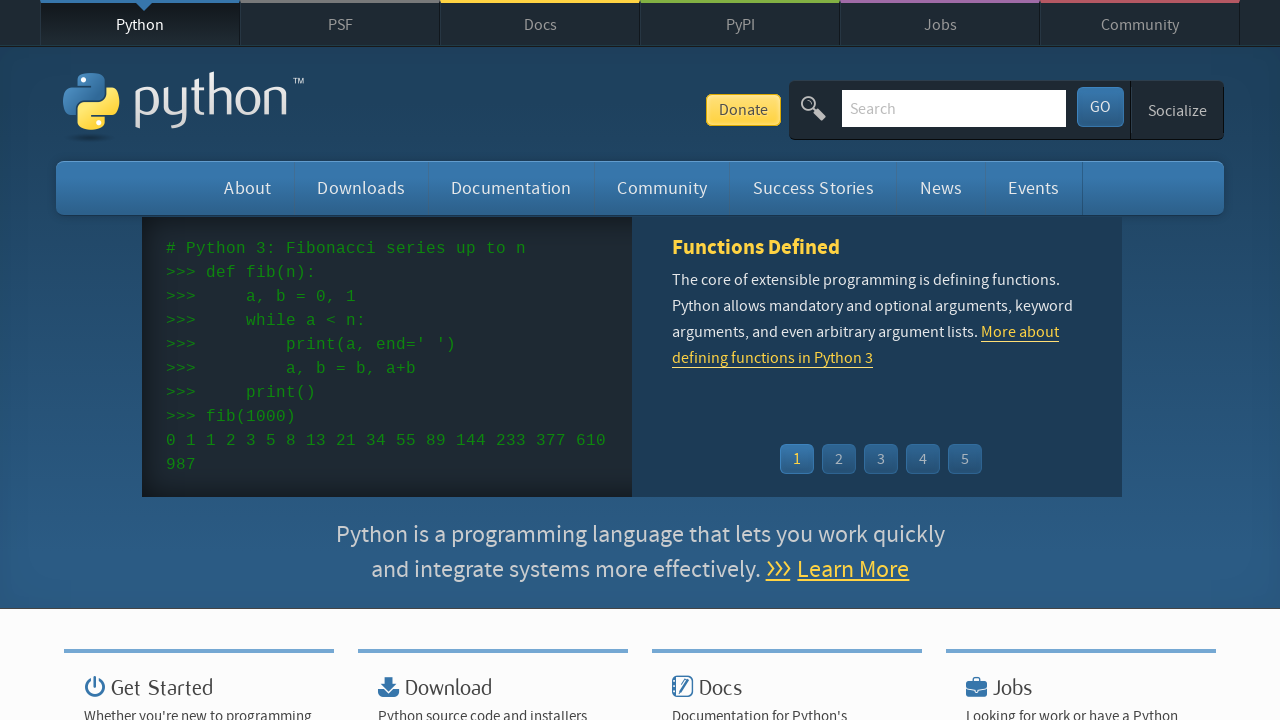

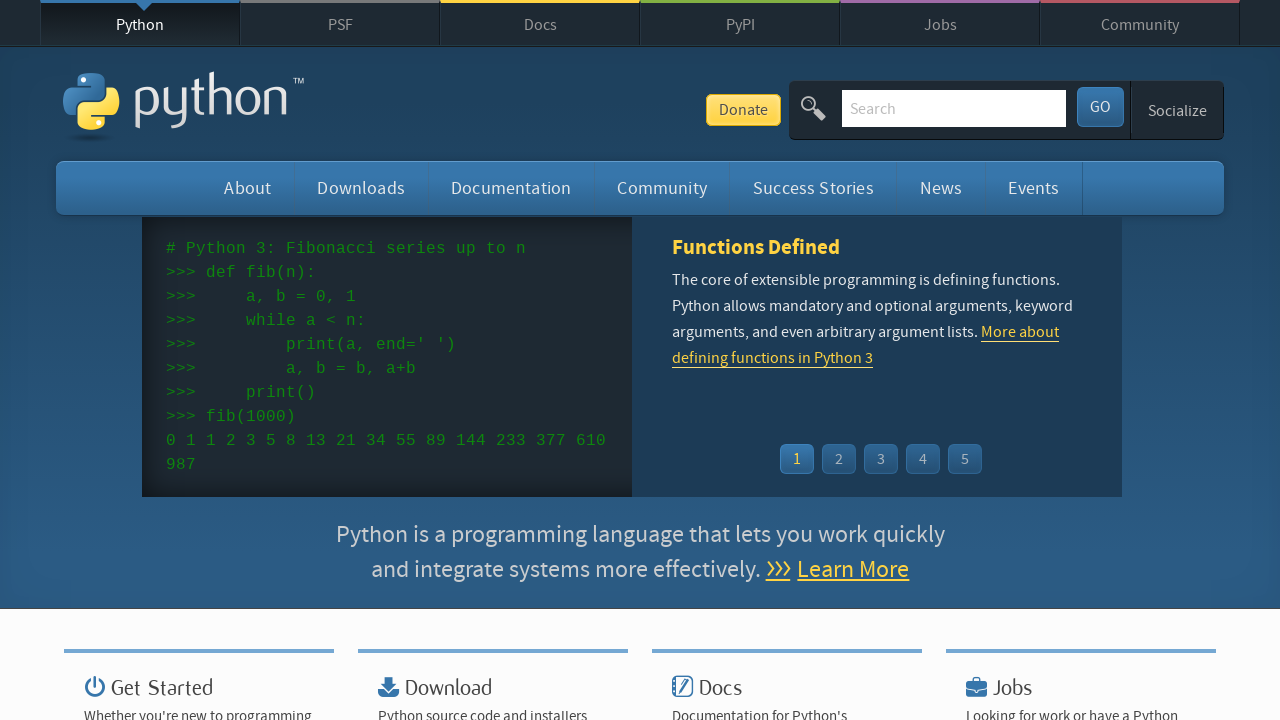